Tests the jQuery UI selectable widget by performing click-and-hold actions to select multiple items from a list

Starting URL: https://jqueryui.com/selectable/

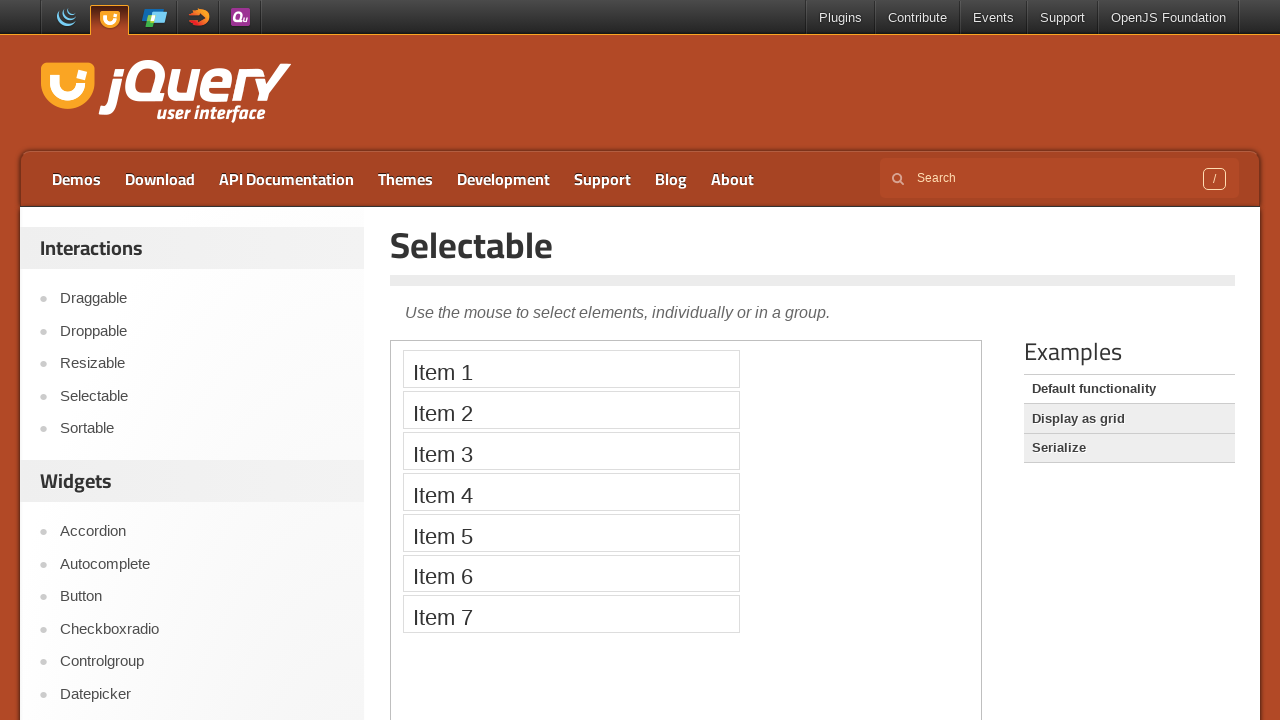

Located the demo iframe for jQuery UI selectable widget
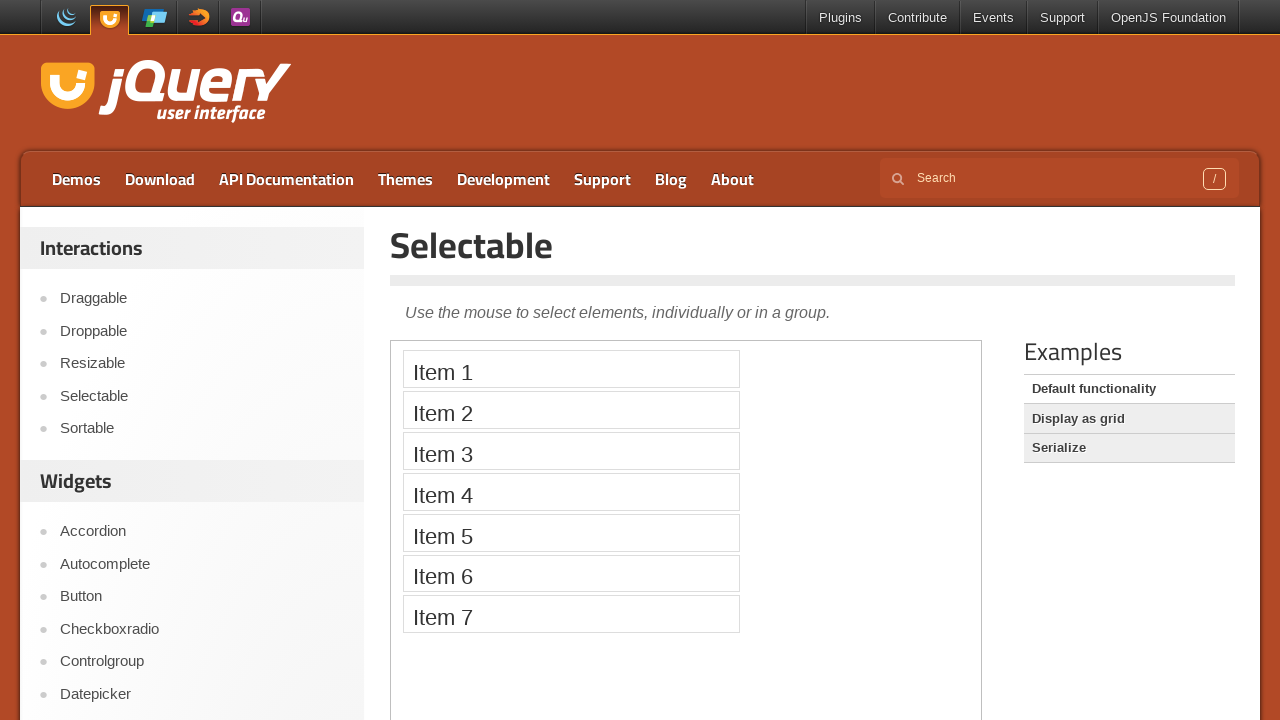

Located first item in selectable list
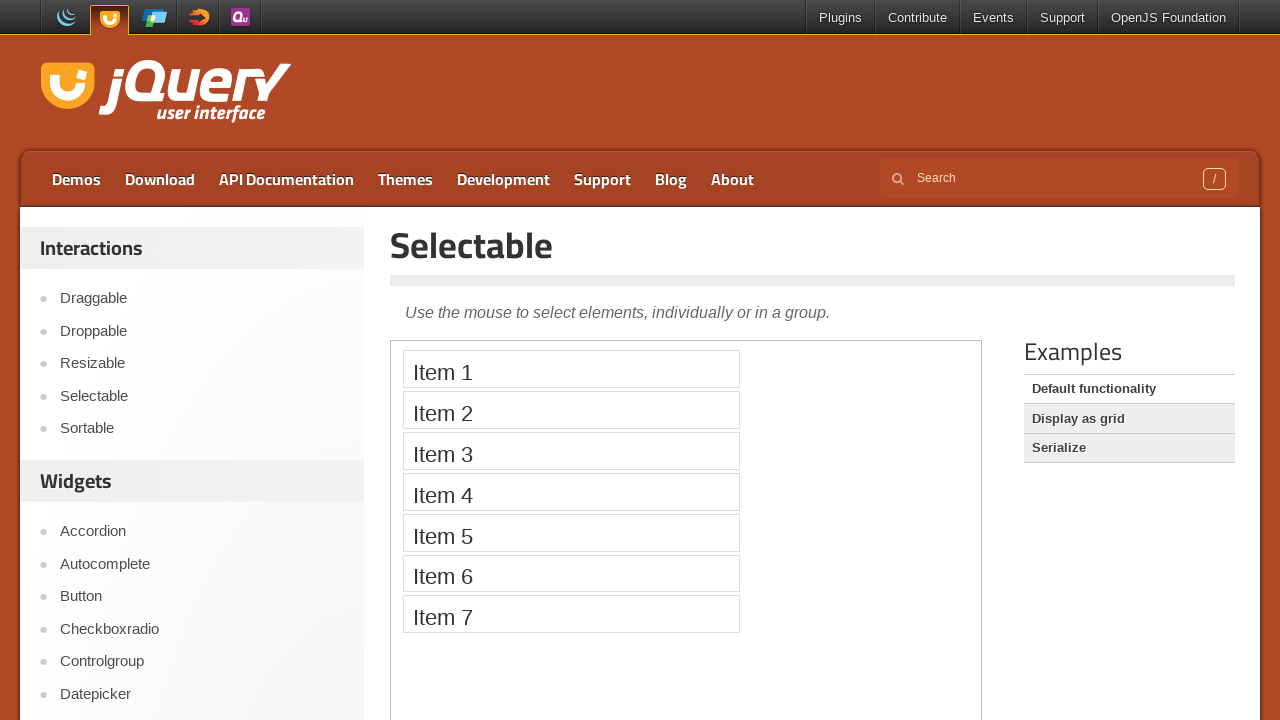

Located fourth item in selectable list
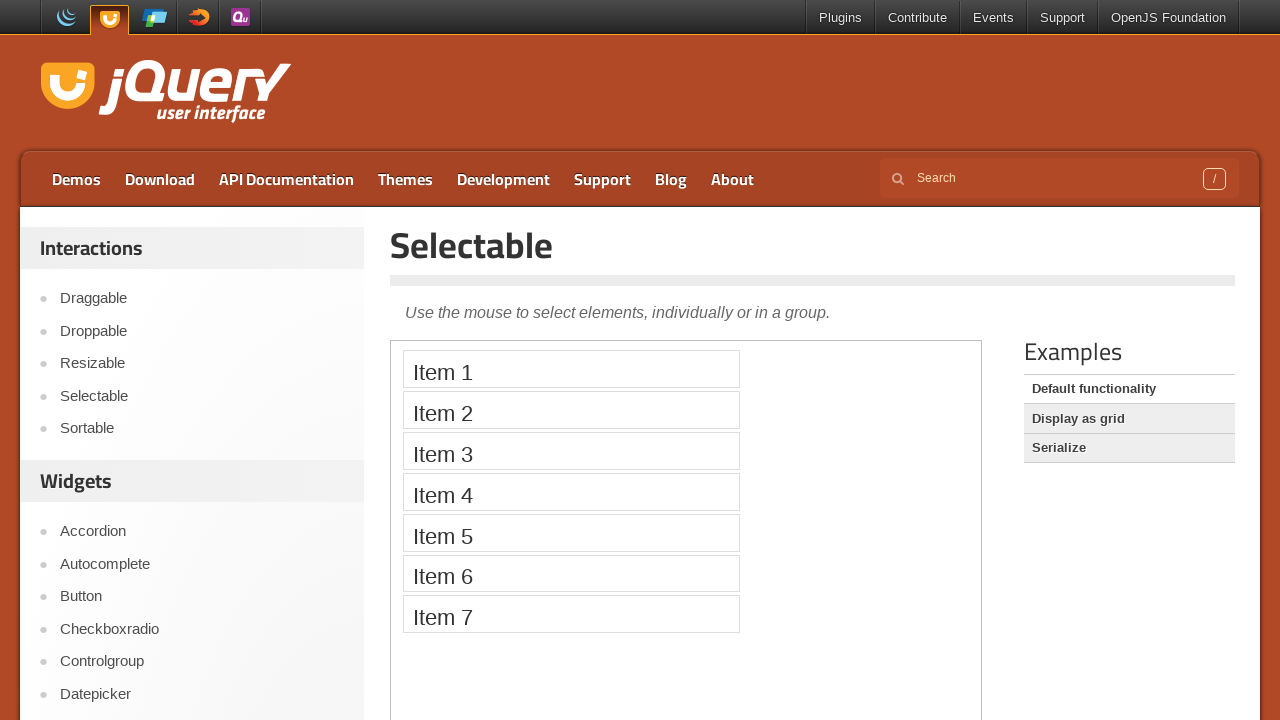

Clicked on first item to start selection at (571, 369) on .demo-frame >> internal:control=enter-frame >> #selectable > li:nth-child(1)
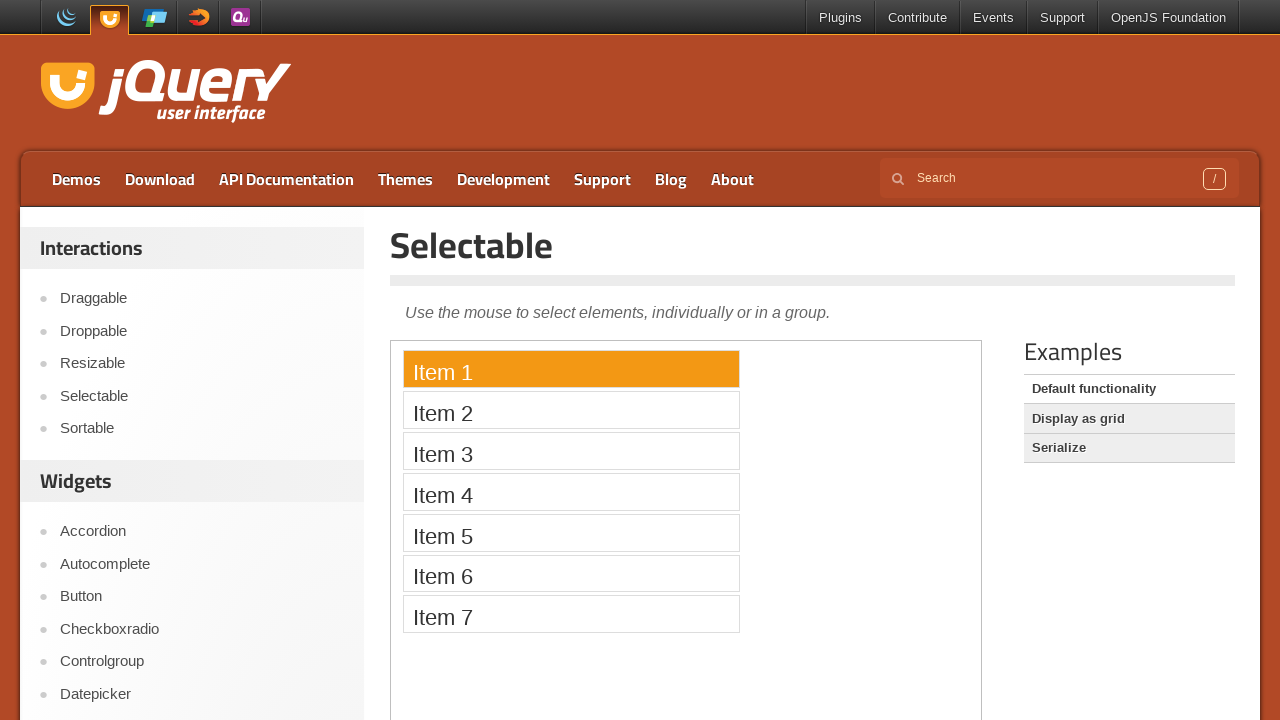

Pressed mouse button down to initiate click-and-hold at (571, 369)
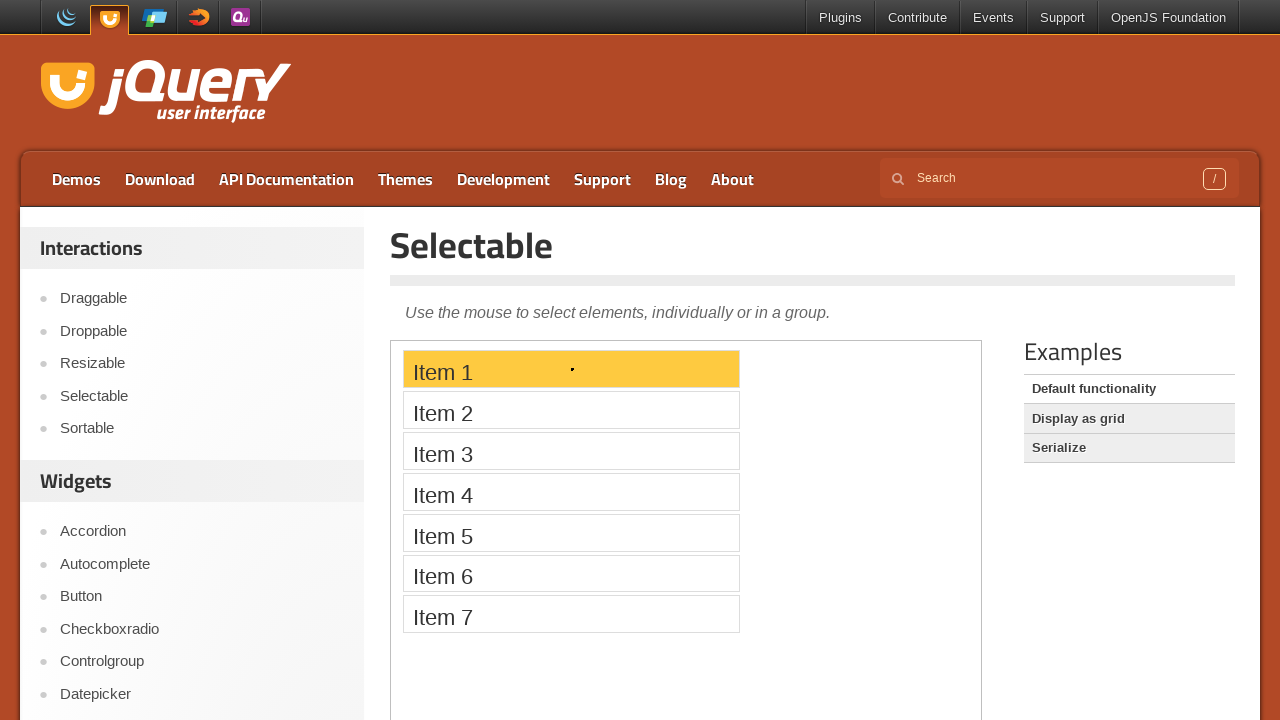

Hovered over fourth item while holding mouse button at (571, 492) on .demo-frame >> internal:control=enter-frame >> #selectable > li:nth-child(4)
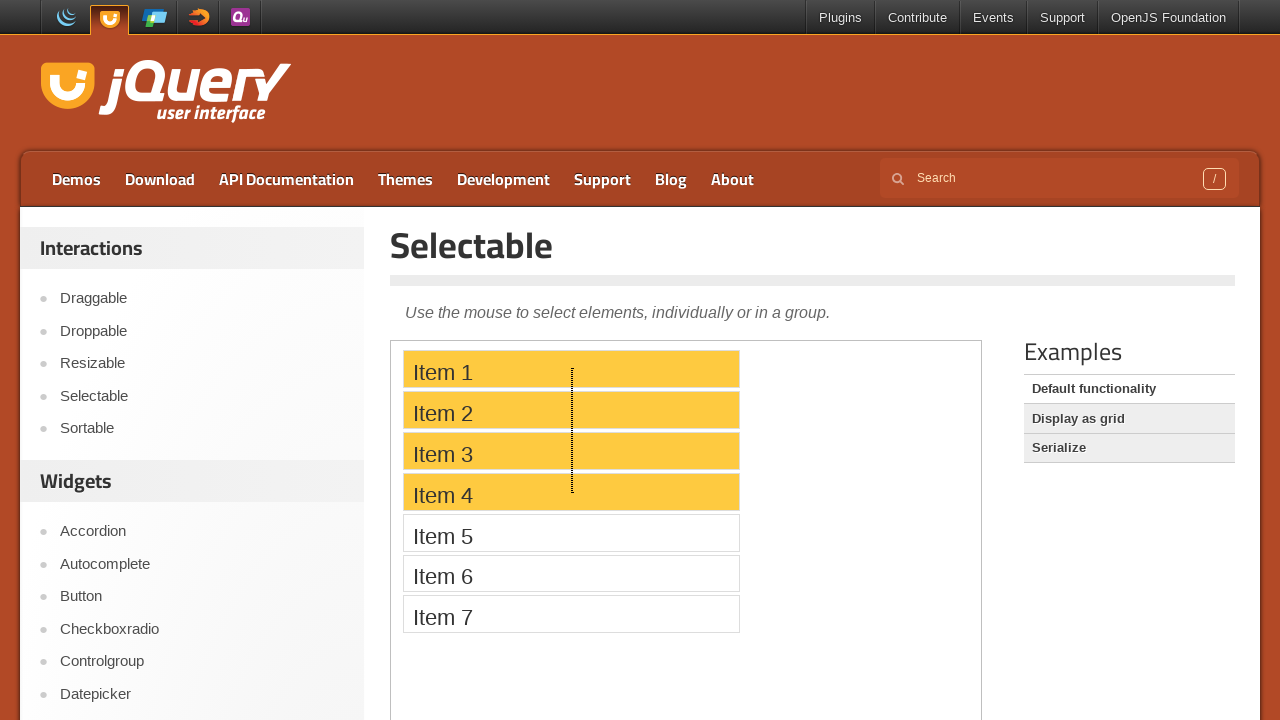

Released mouse button to complete multi-item selection at (571, 492)
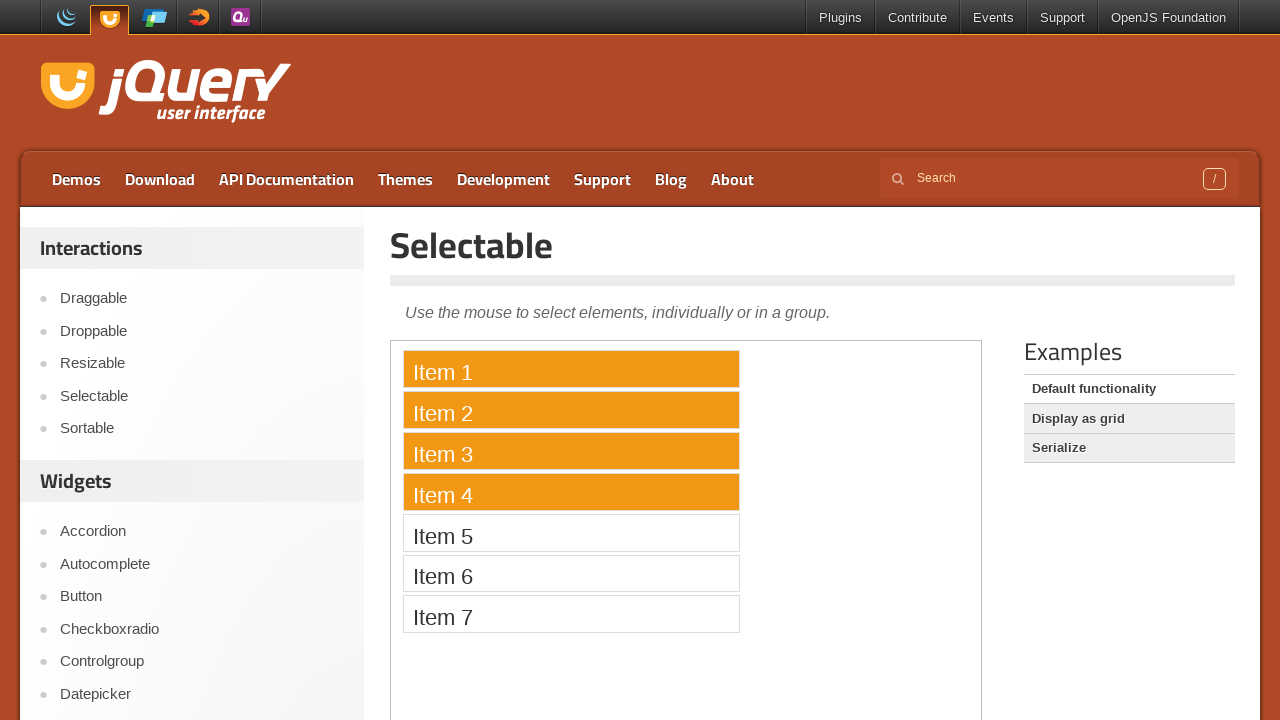

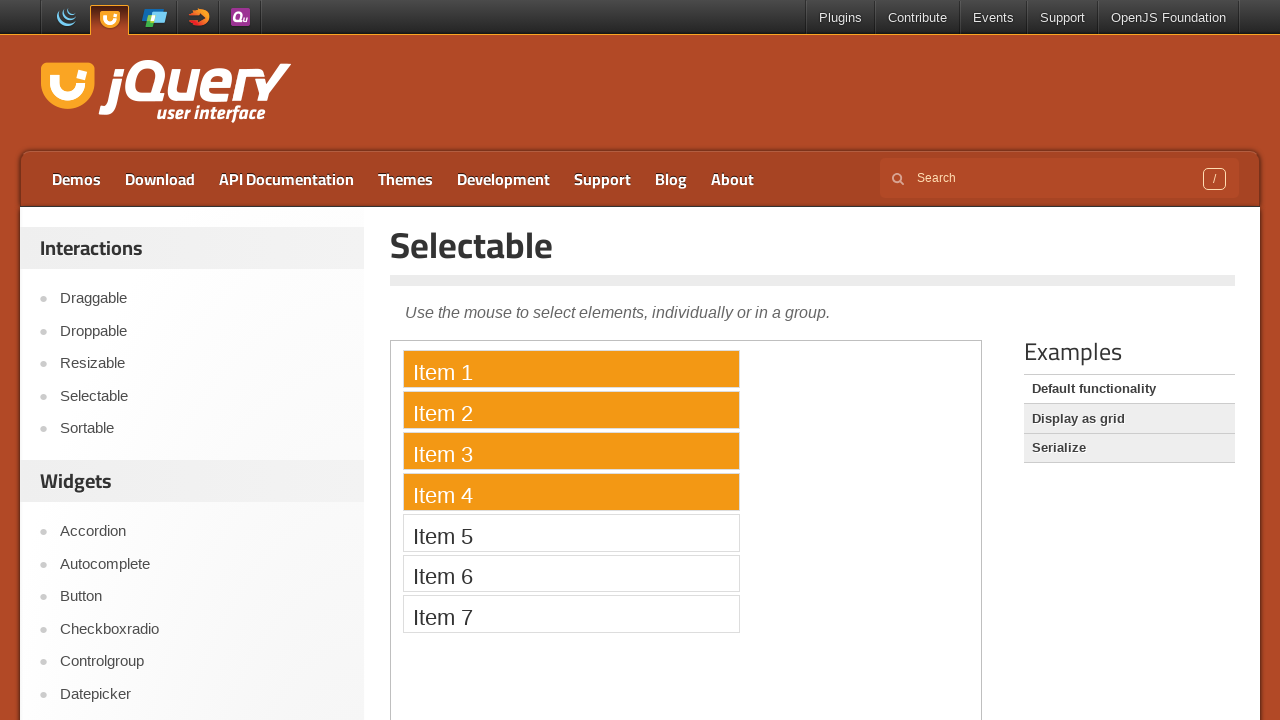